Verifies that the company branding logo is visible on the OrangeHRM login page

Starting URL: https://opensource-demo.orangehrmlive.com/web/index.php/auth/login

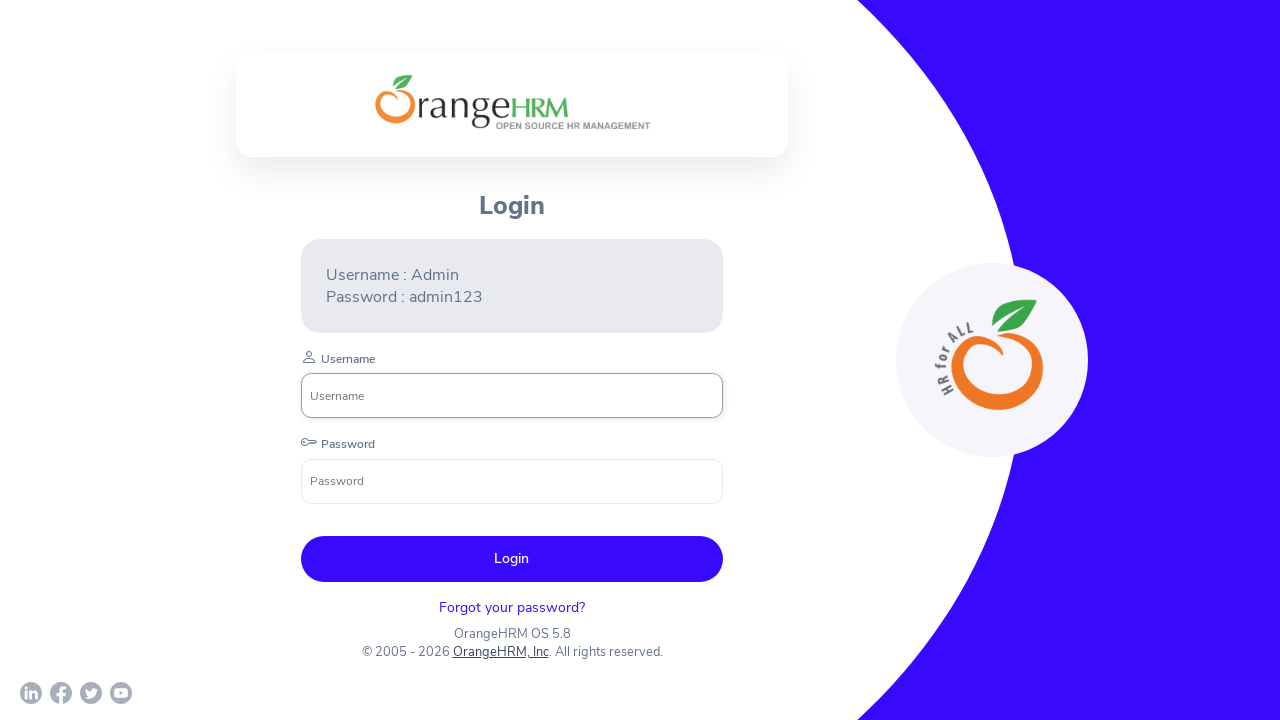

Waited for company branding logo to load on OrangeHRM login page
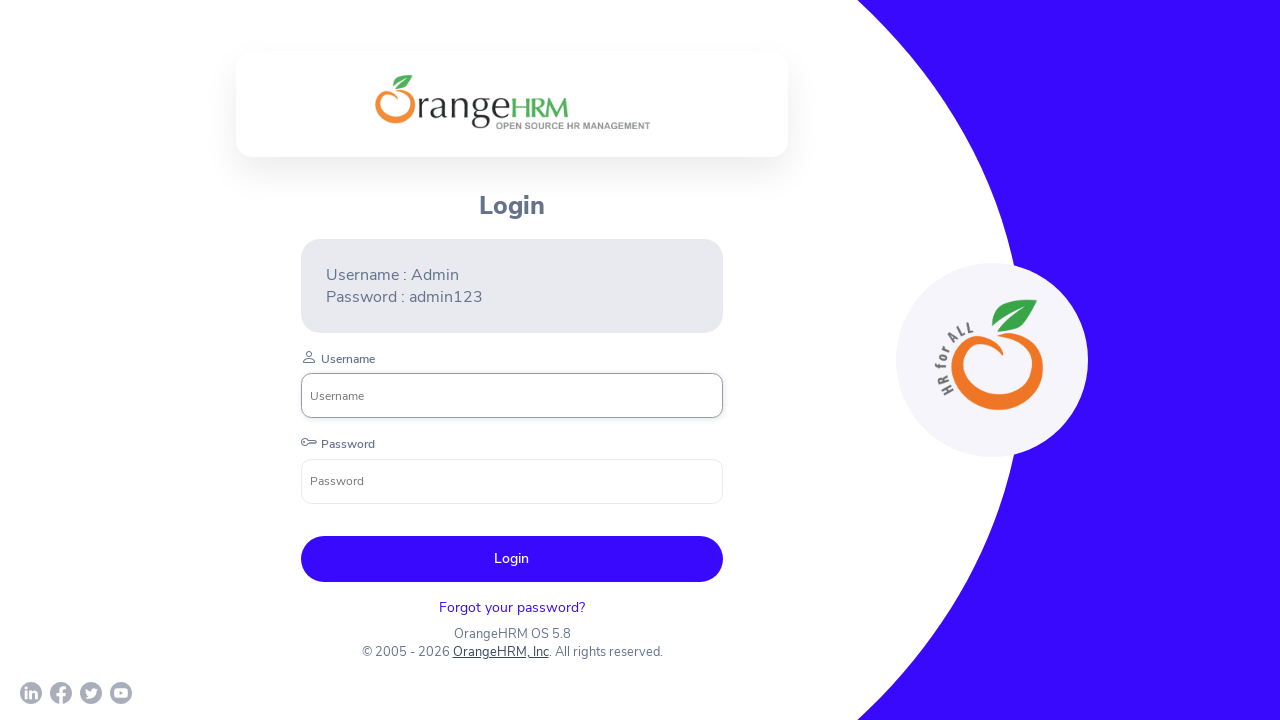

Verified that company branding logo is visible
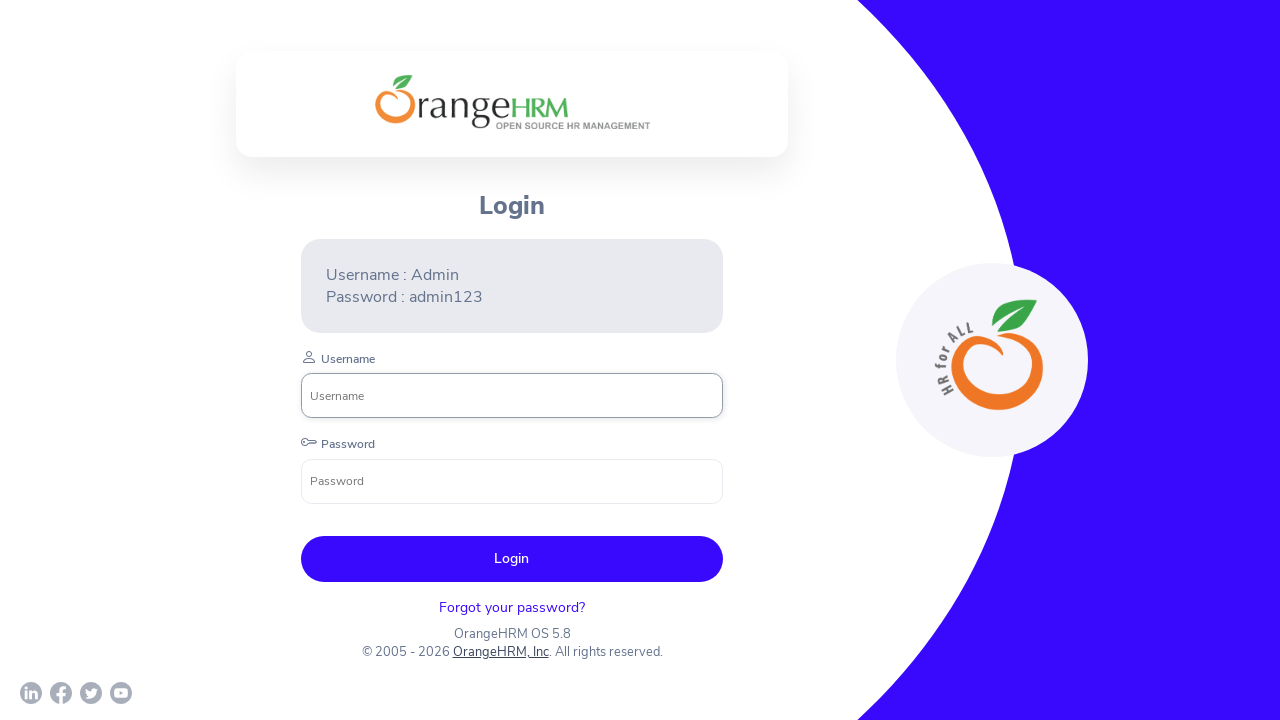

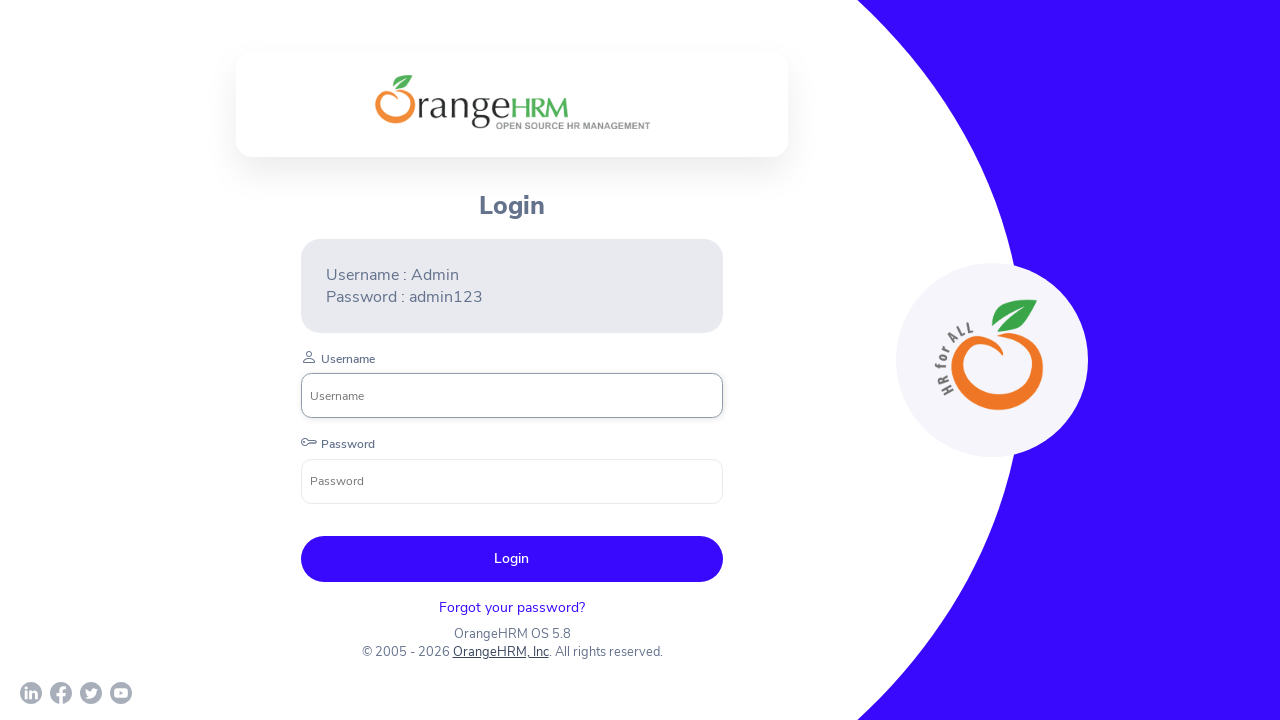